Tests window handling functionality by clicking a button inside an iframe that opens a new window, then switches between windows to verify navigation

Starting URL: https://www.w3schools.com/jsref/tryit.asp?filename=tryjsref_win_open

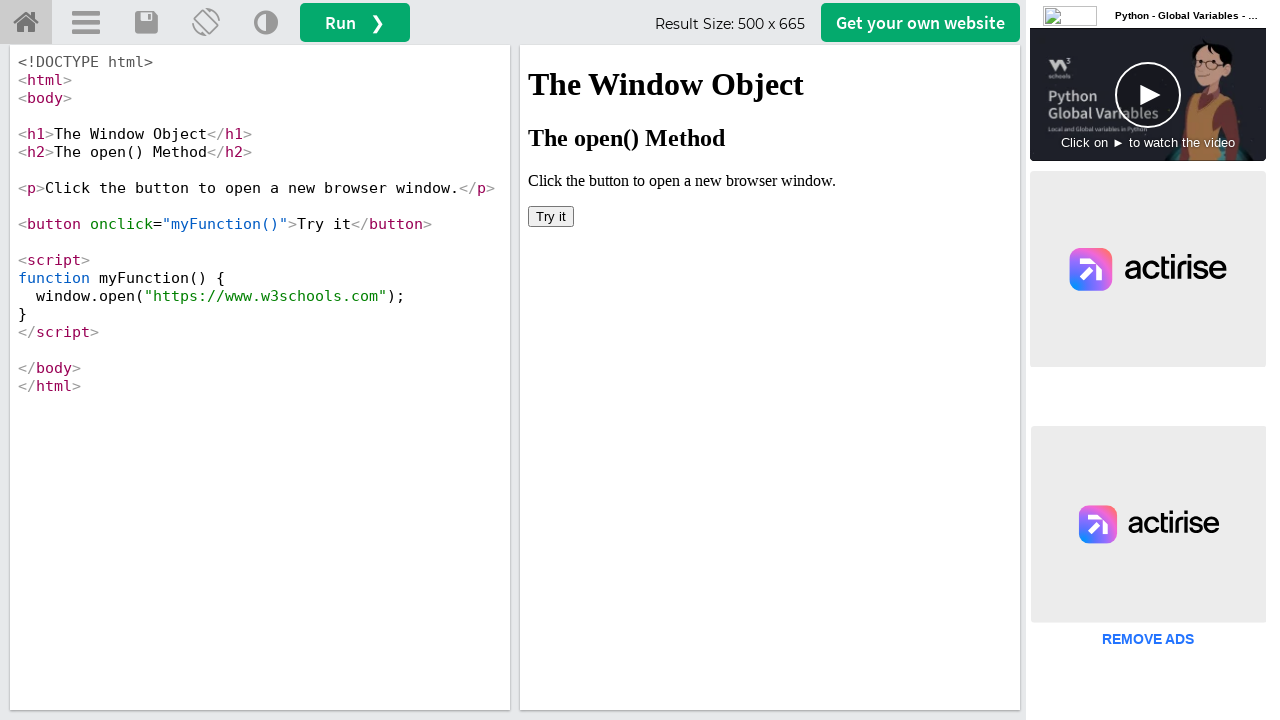

Located iframe #iframeResult containing the button
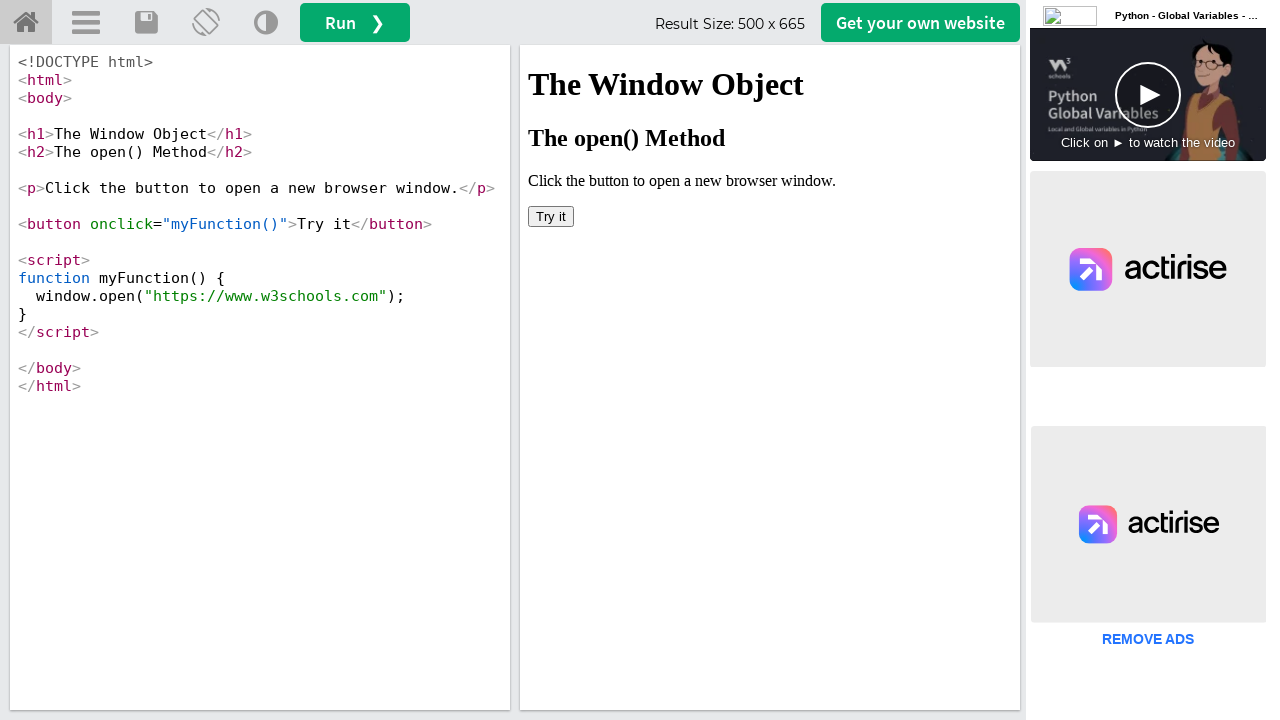

Clicked 'Try it' button inside iframe to open new window at (551, 216) on #iframeResult >> internal:control=enter-frame >> button:has-text('Try it')
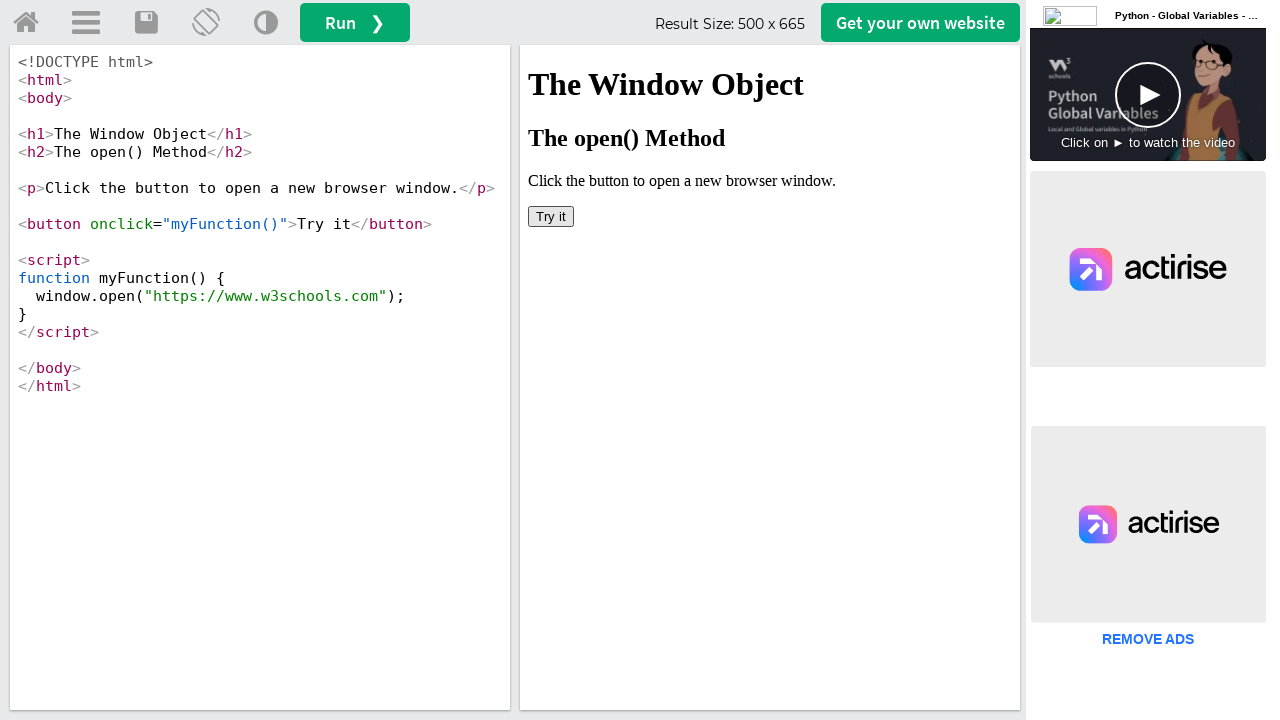

New window opened and captured
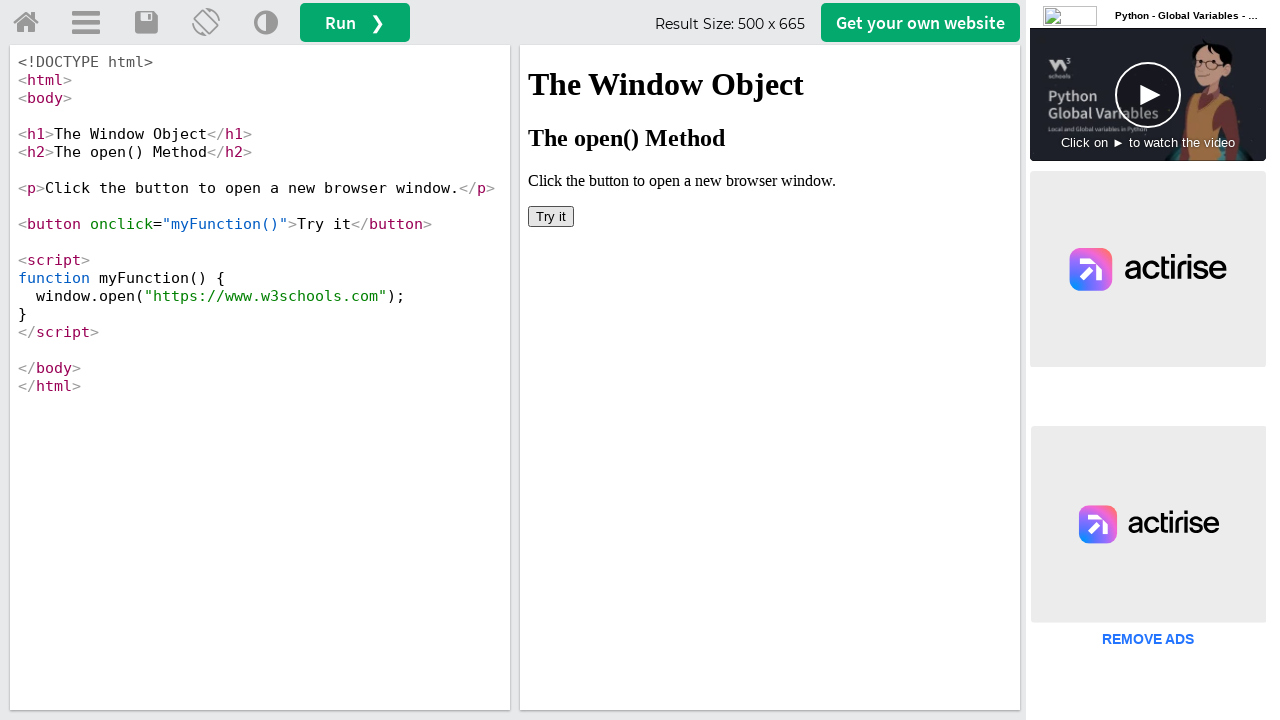

New window finished loading
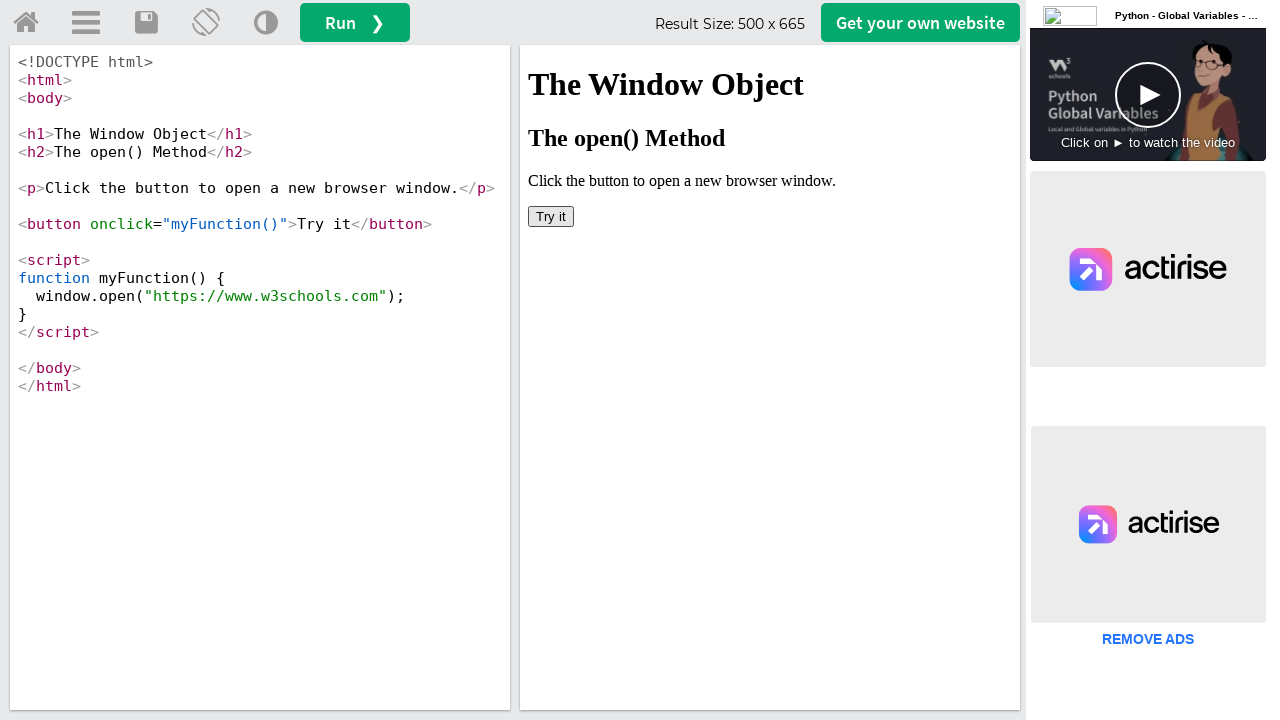

Retrieved URL from new window: https://www.w3schools.com/
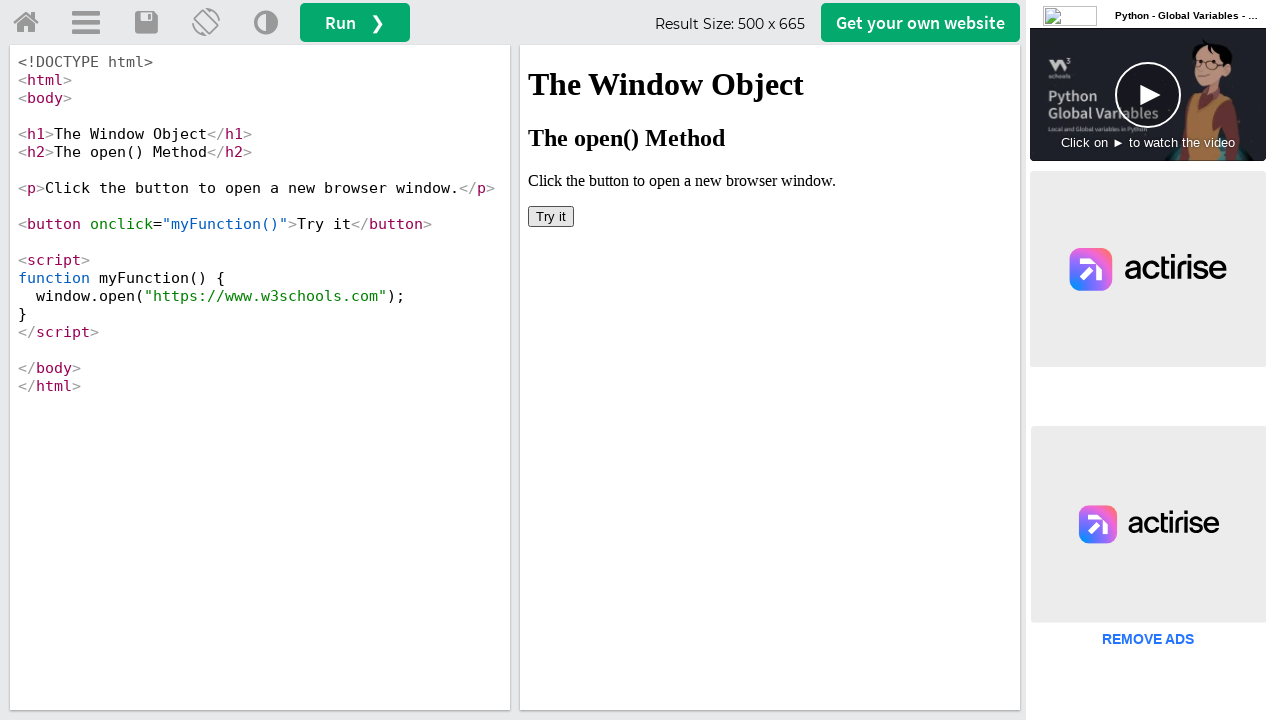

Retrieved title from new window: <bound method Page.title of <Page url='https://www.w3schools.com/'>>
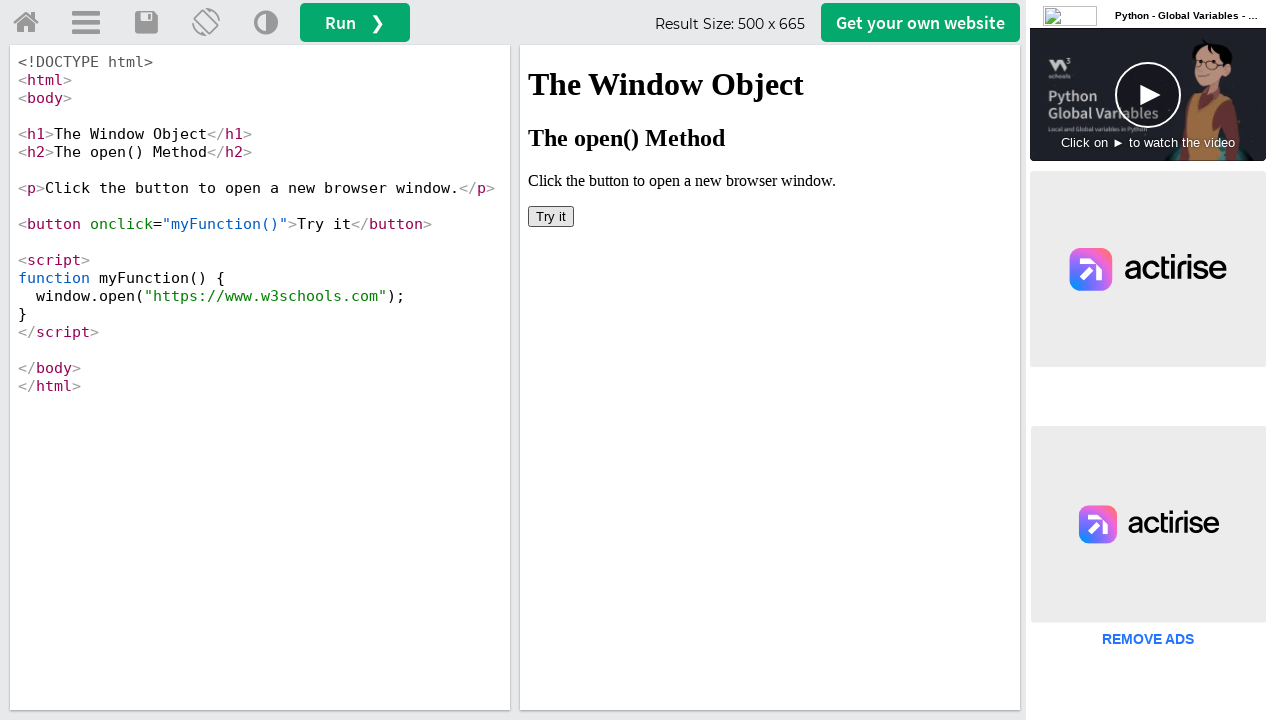

Closed the new window and returned to main window
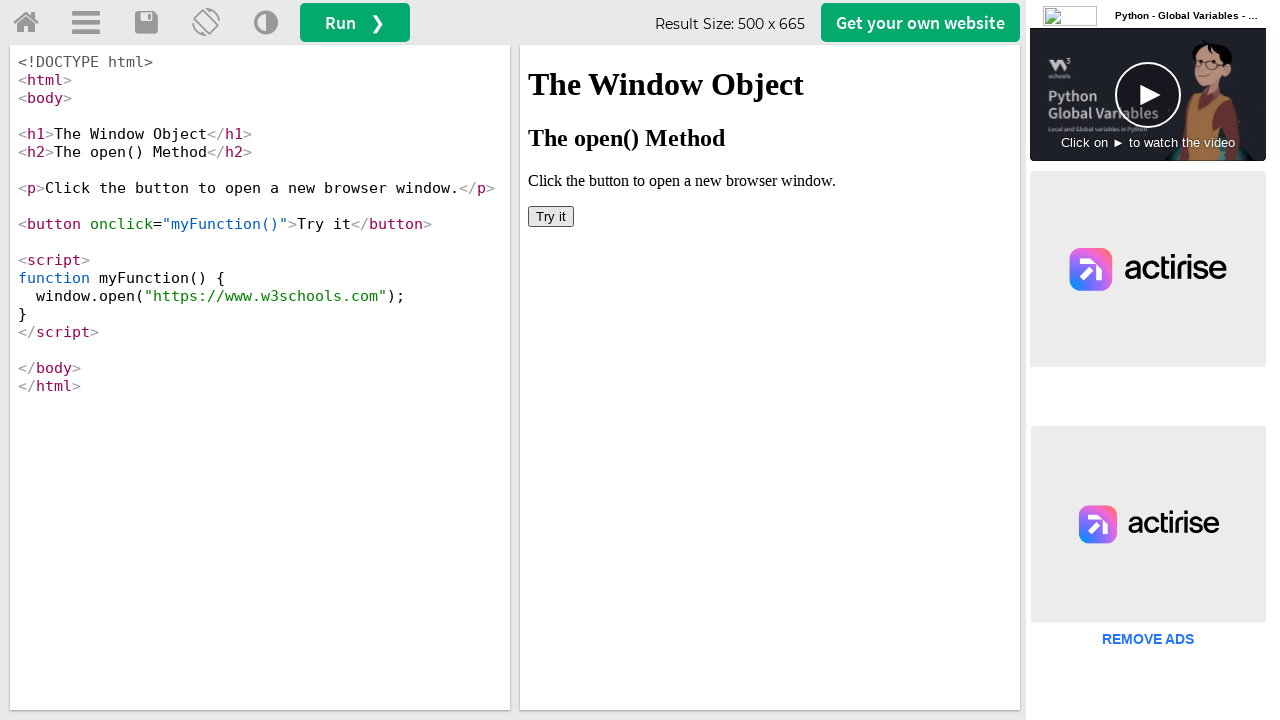

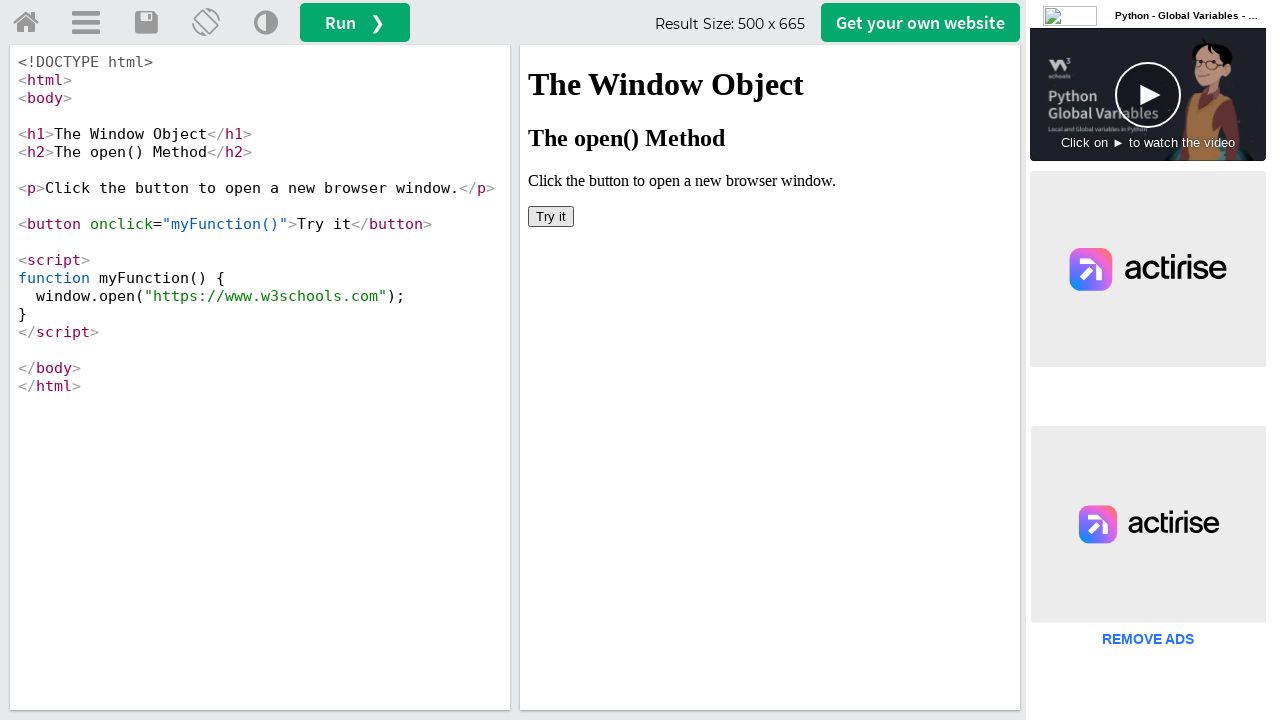